Tests right-click context menu functionality by right-clicking on an element and selecting the Delete option from the context menu

Starting URL: https://swisnl.github.io/jQuery-contextMenu/demo.html

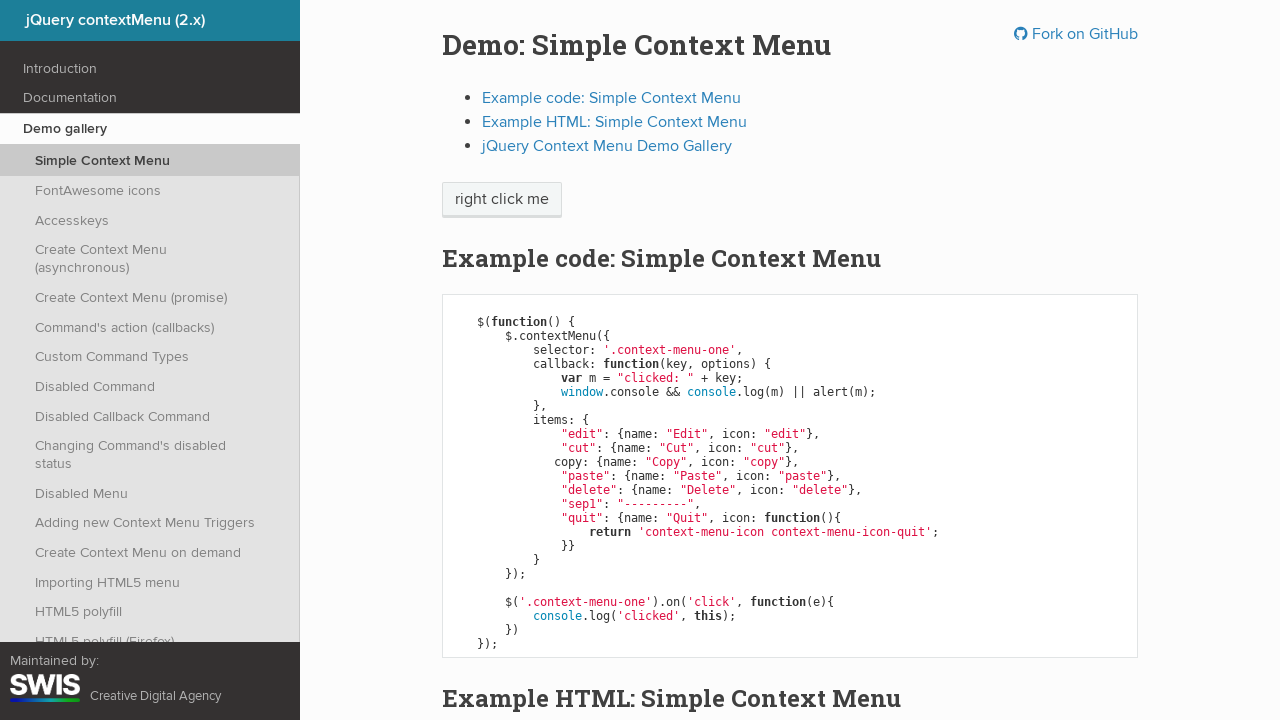

Located the 'right click me' element
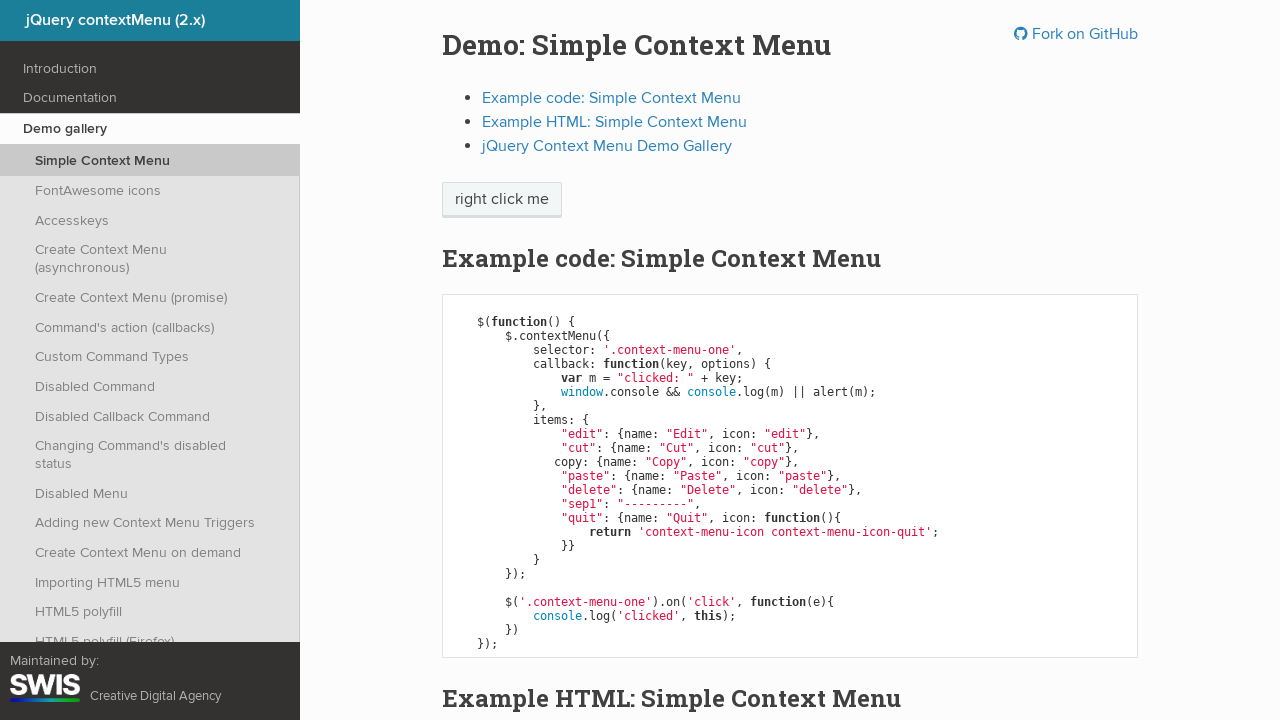

Right-clicked on the element to open context menu at (502, 200) on xpath=//span[text()='right click me']
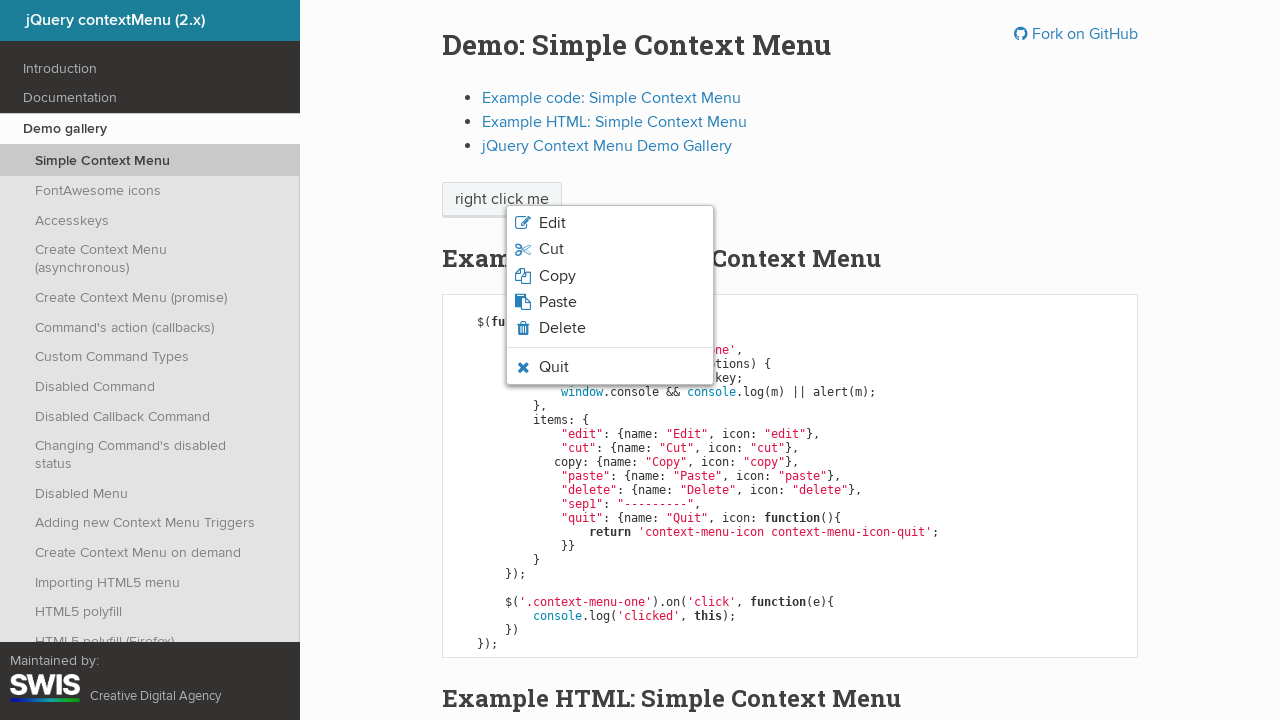

Context menu appeared
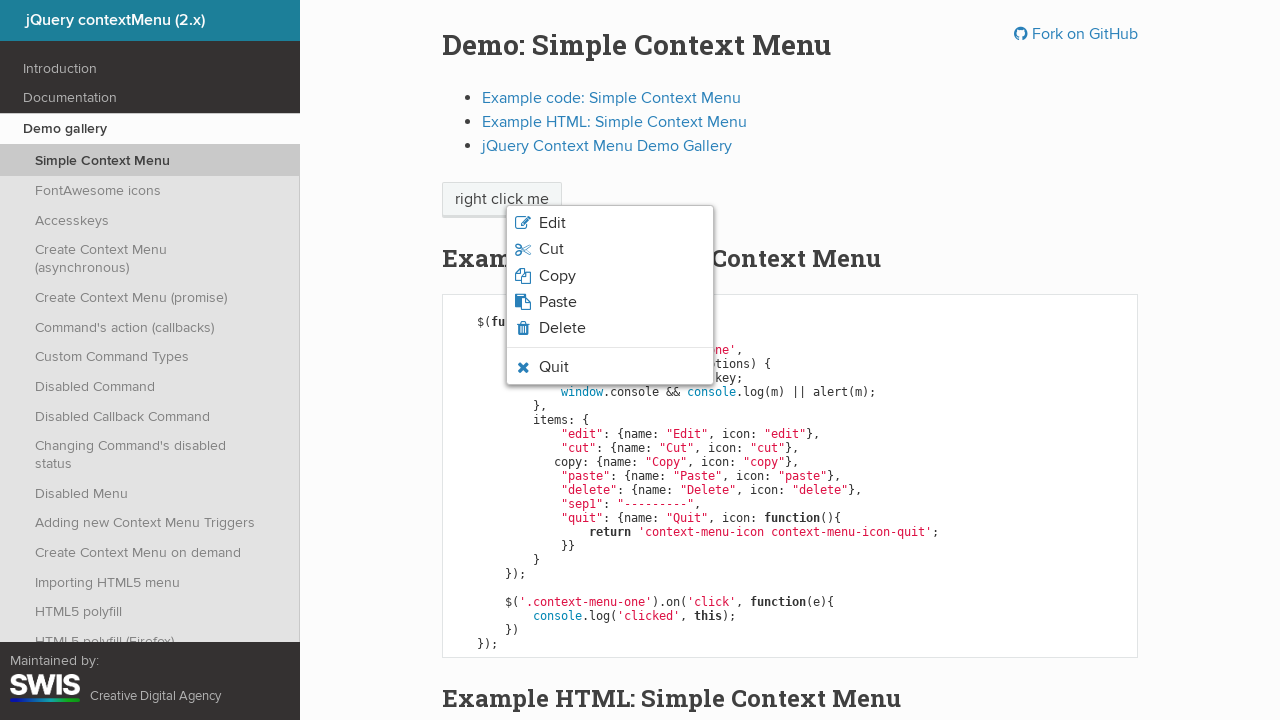

Located context menu items
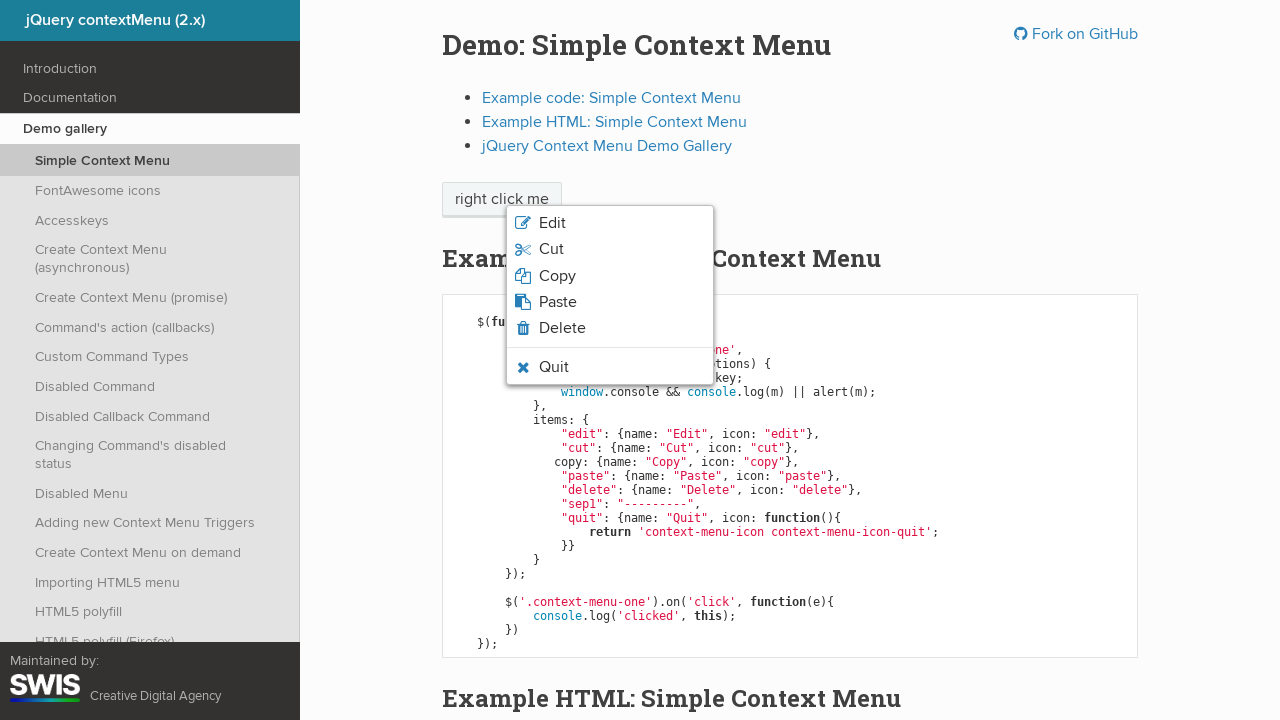

Clicked the Delete option from context menu at (610, 328) on xpath=//ul[@class='context-menu-list context-menu-root']/li[contains(@class, 'co
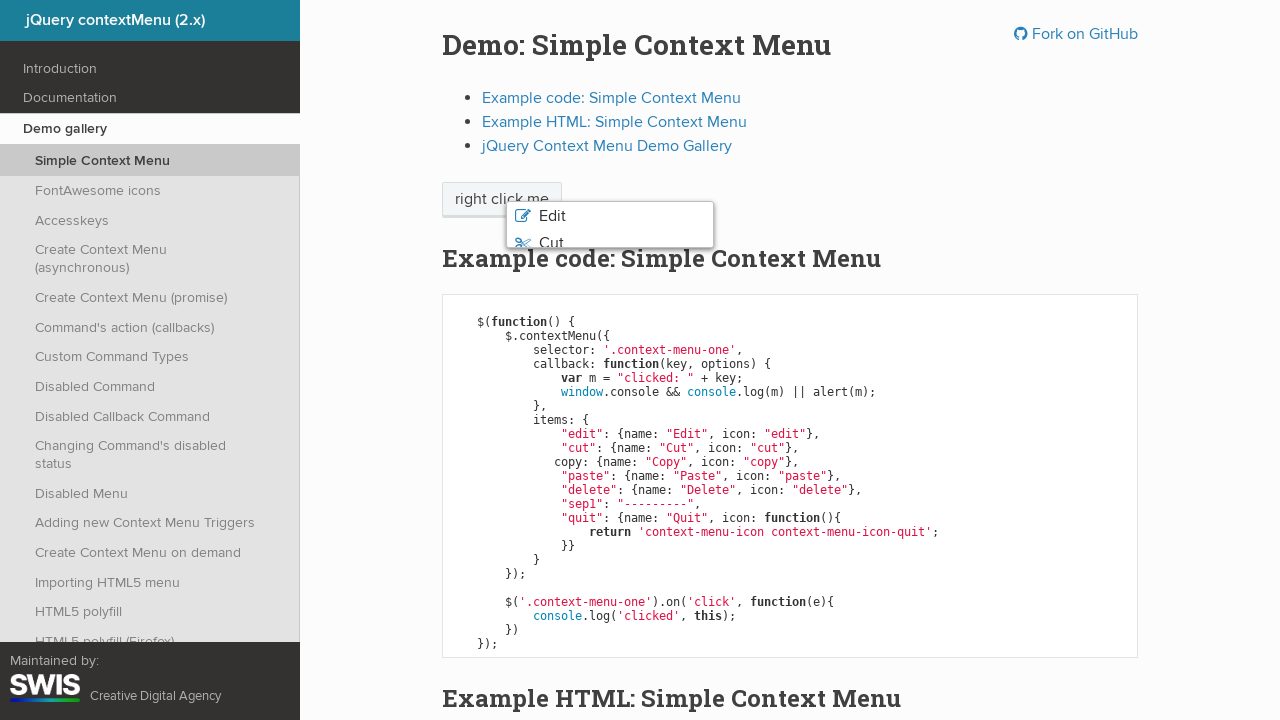

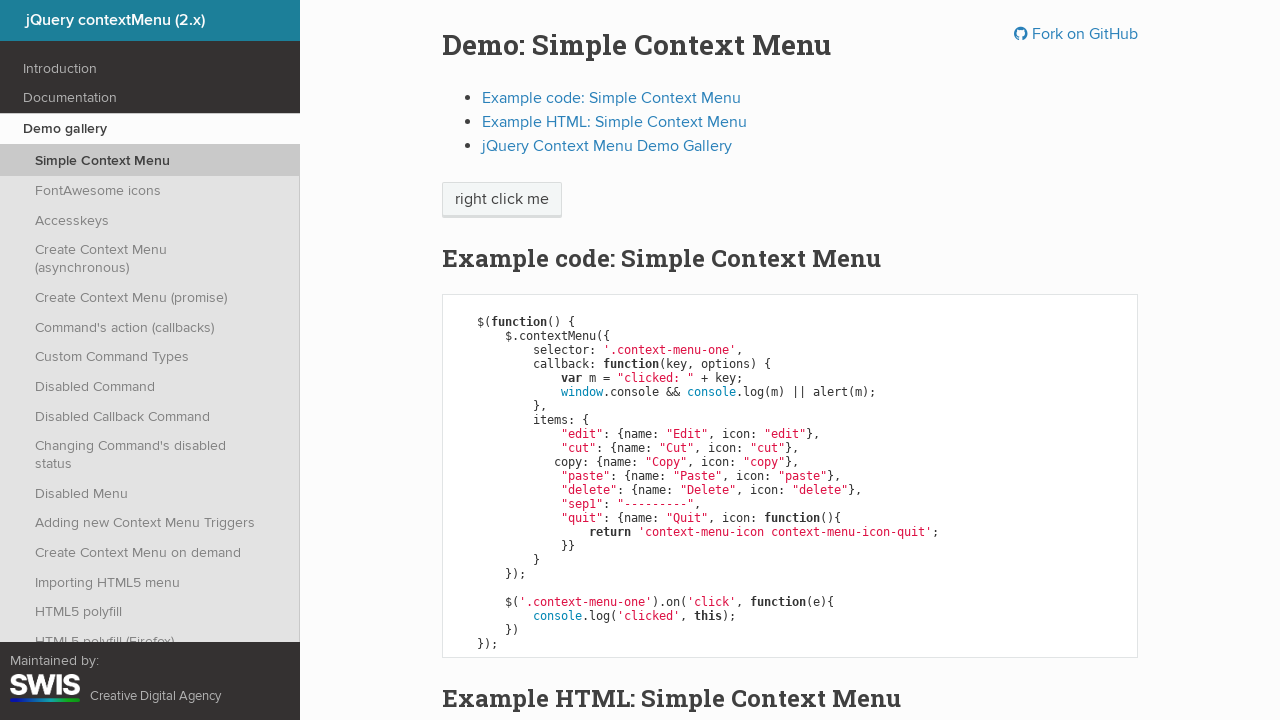